Tests handling of child windows by clicking a link that opens a new tab, extracting text from the new page, and using that text in the original page

Starting URL: https://rahulshettyacademy.com/loginpagePractise/

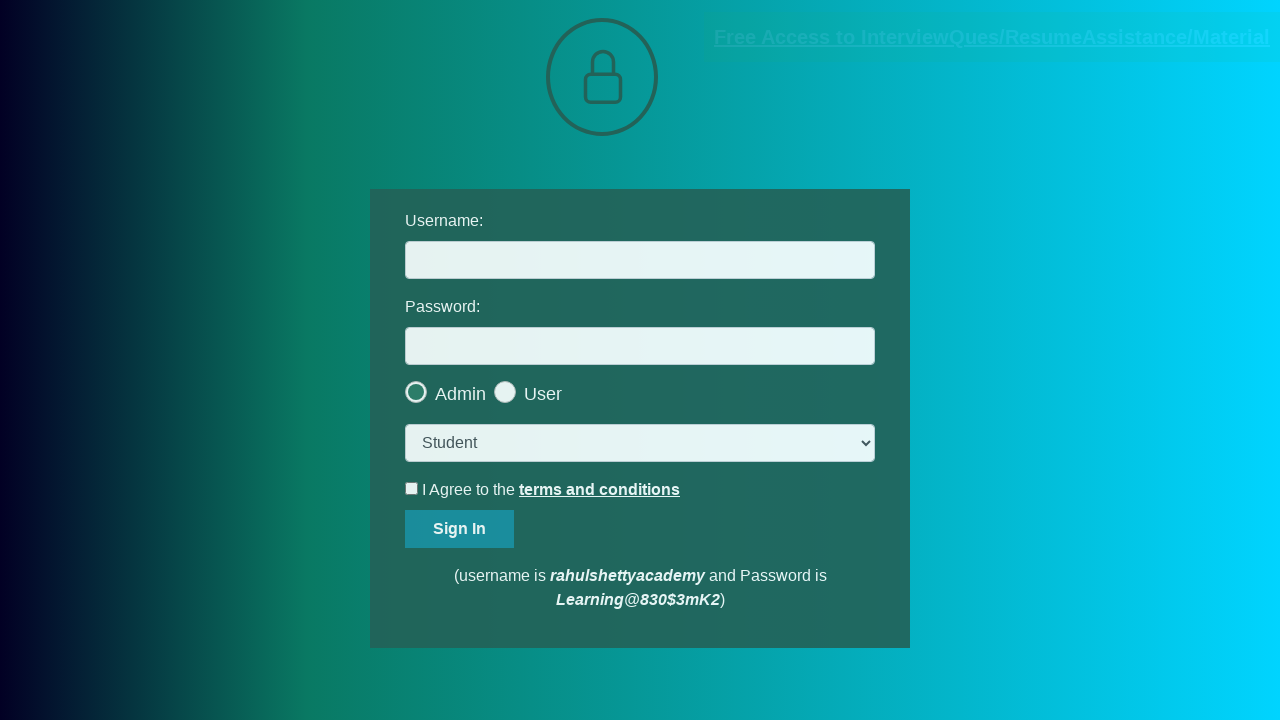

Clicked documents-request link to open new page at (992, 37) on [href*='documents-request']
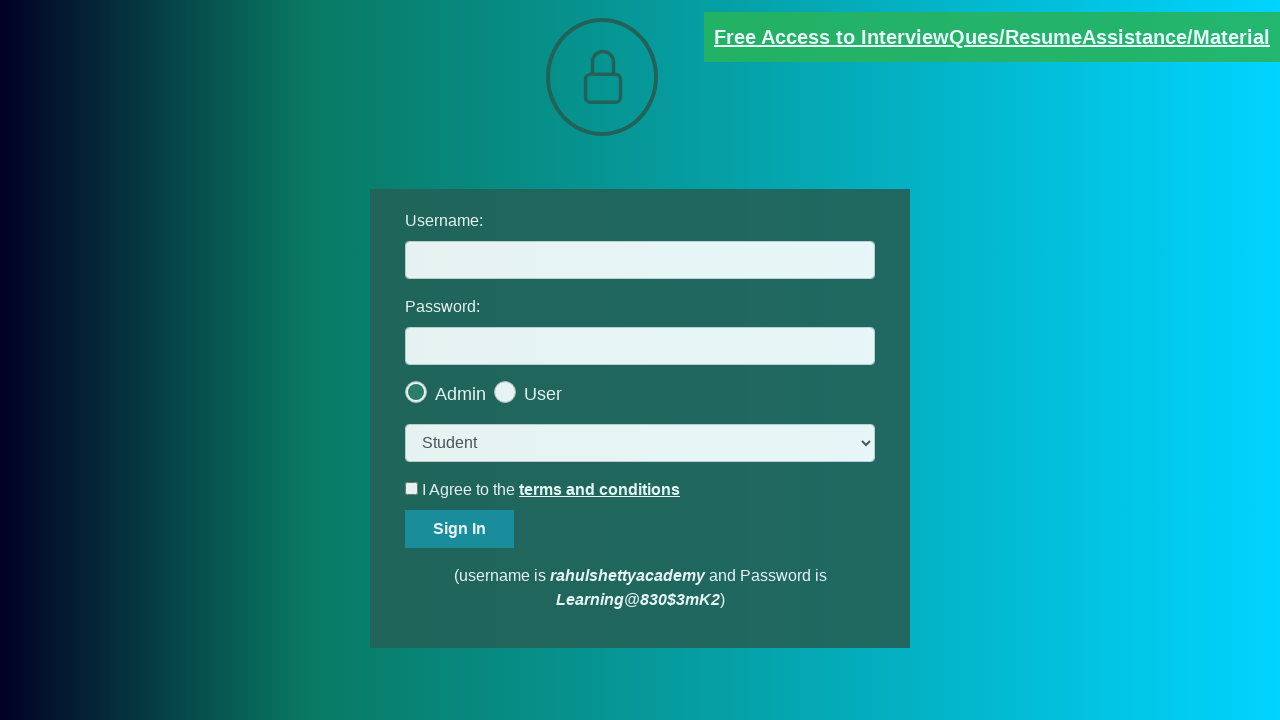

Captured new page object from child window
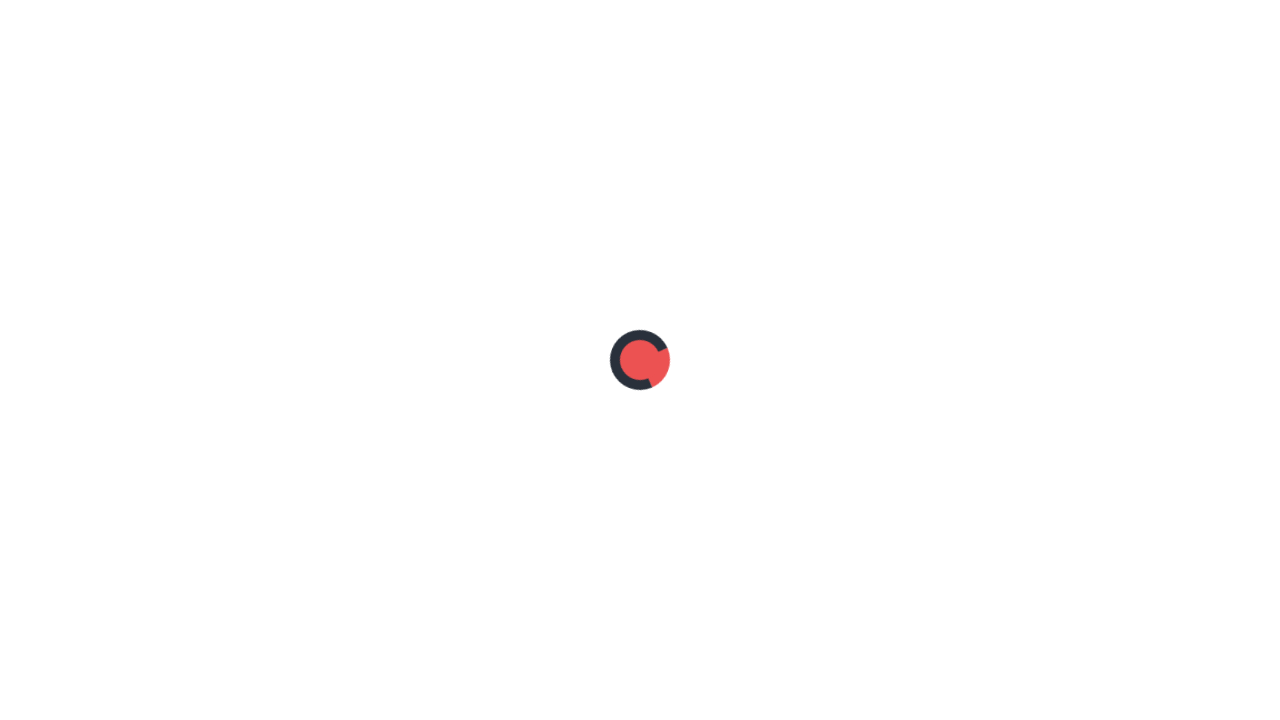

Waited for new page to fully load
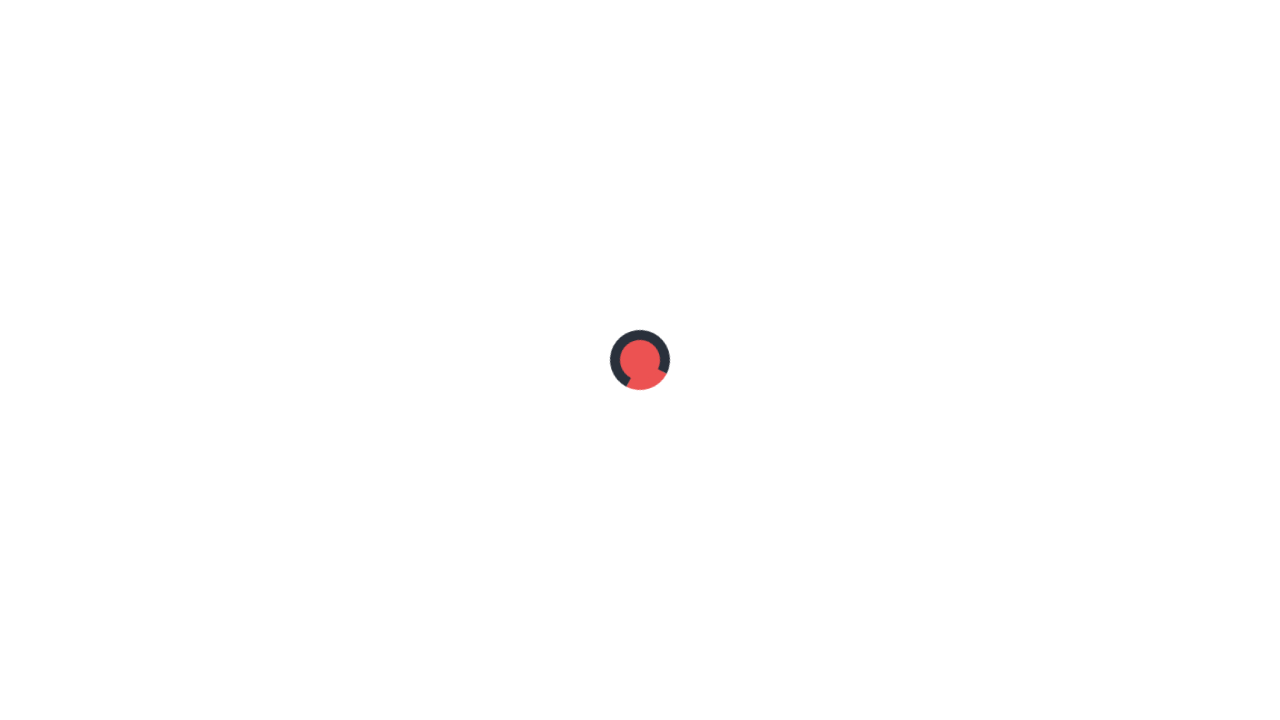

Extracted text from red element: Please email us at mentor@rahulshettyacademy.com with below template to receive response 
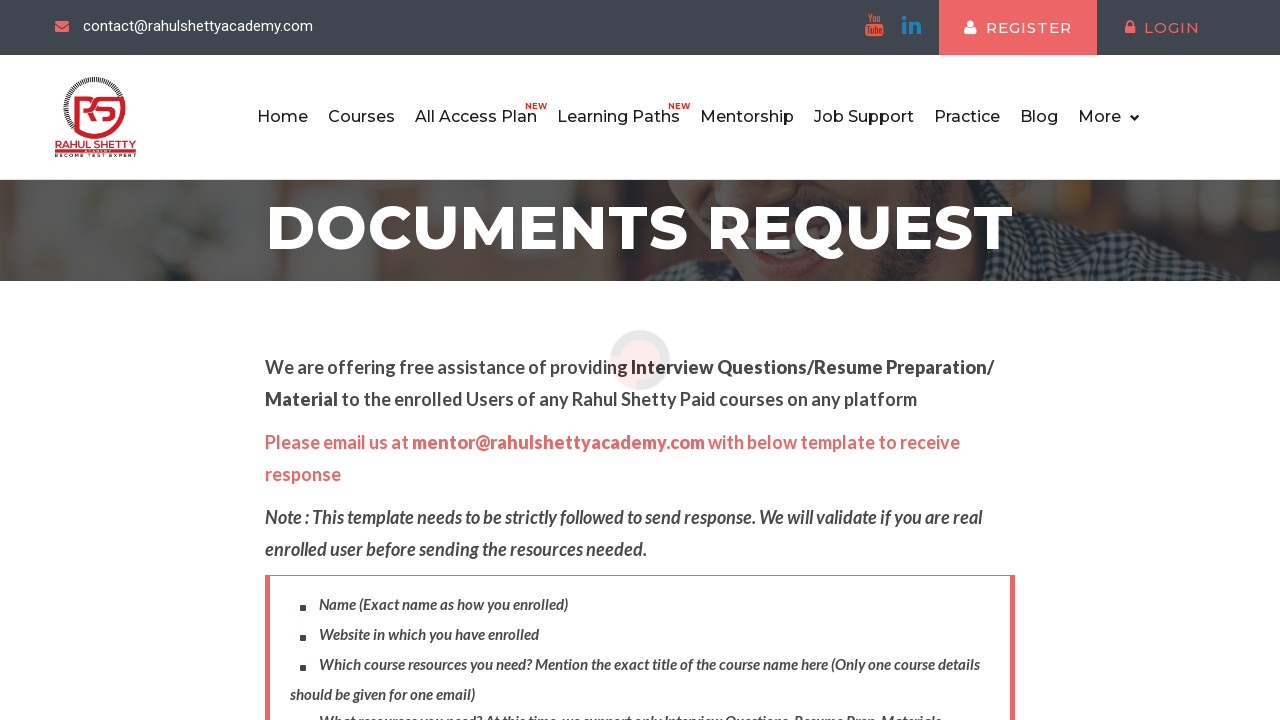

Parsed domain from email text: rahulshettyacademy.com
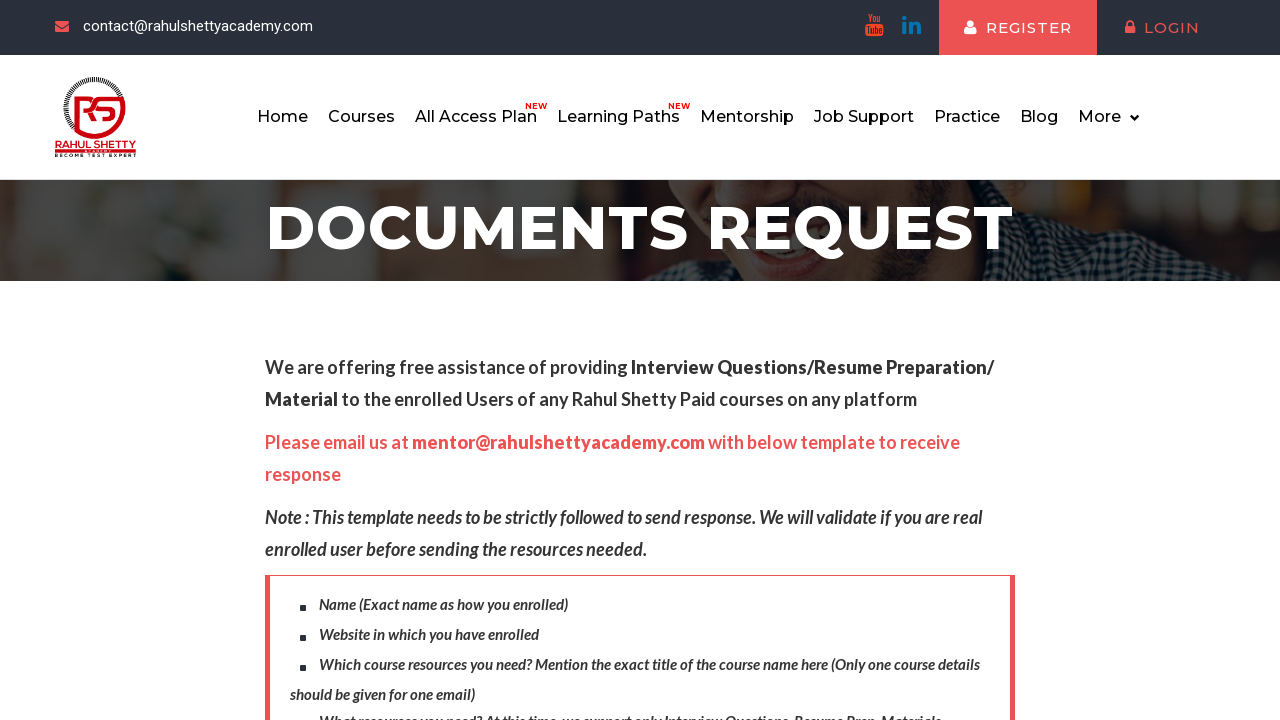

Filled username field with extracted domain: rahulshettyacademy.com on #username
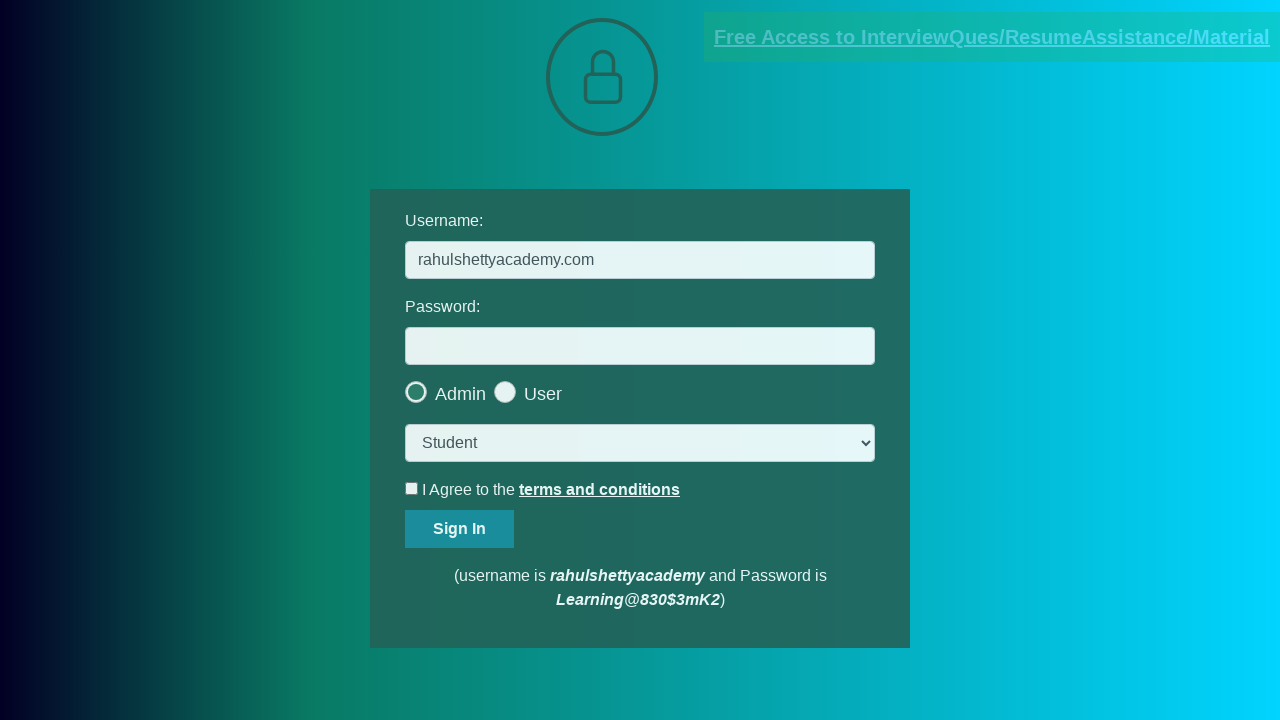

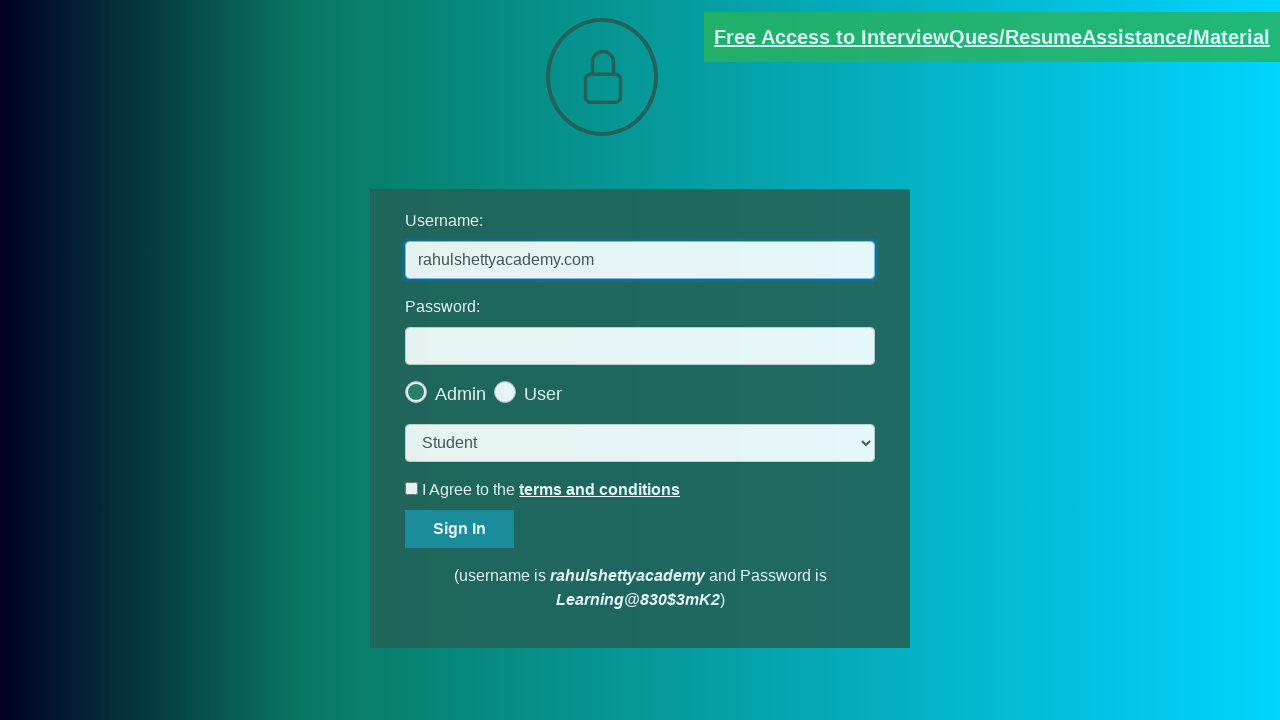